Tests navigating to KOA Holiday Campgrounds section and selecting a brand filter option

Starting URL: https://koa.com

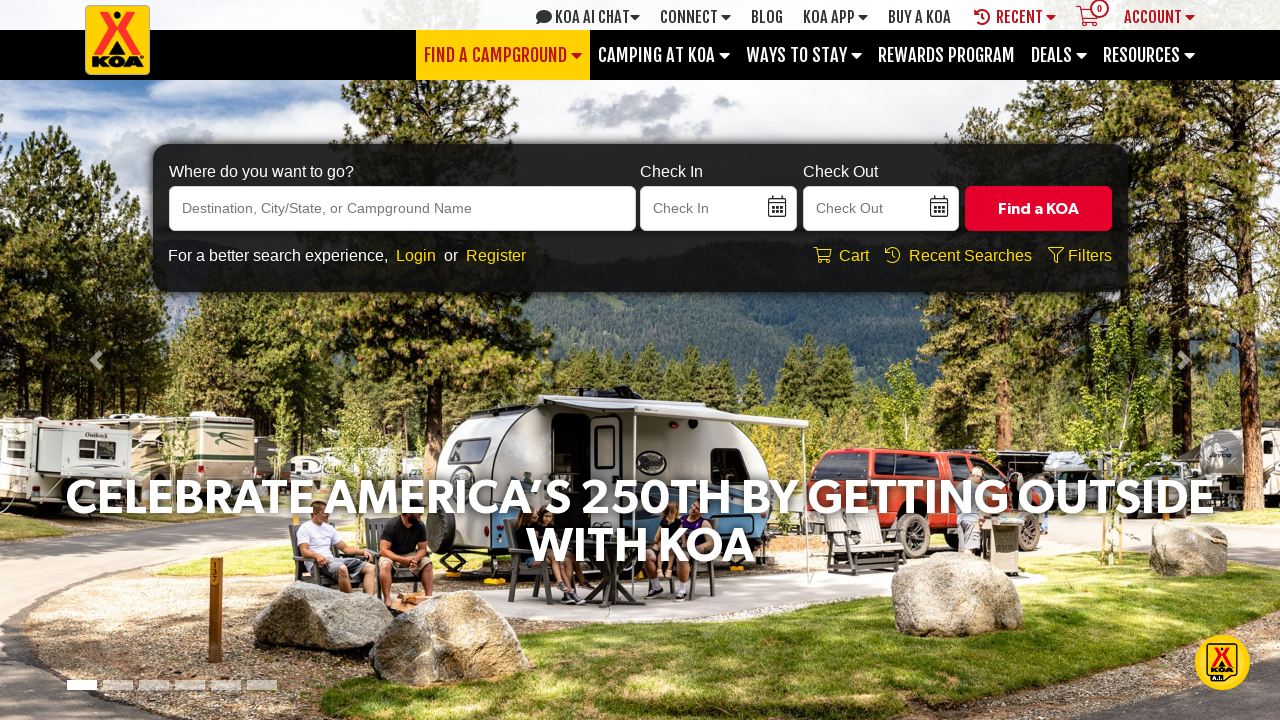

Clicked on 'Camping at KOA' menu at (664, 55) on xpath=//a[contains(text(),'Camping at KOA')]
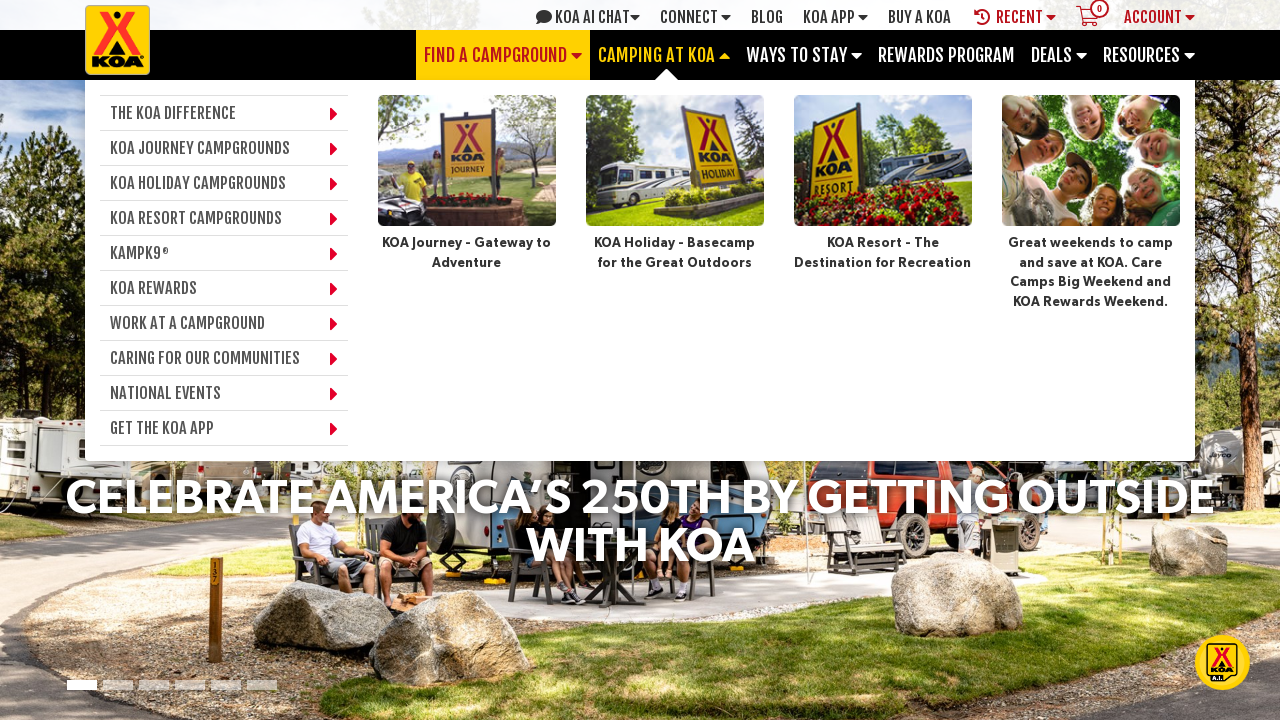

Clicked on 'KOA Holiday Campgrounds' submenu at (224, 184) on xpath=//a[contains(text(),'KOA Holiday Campgrounds')]
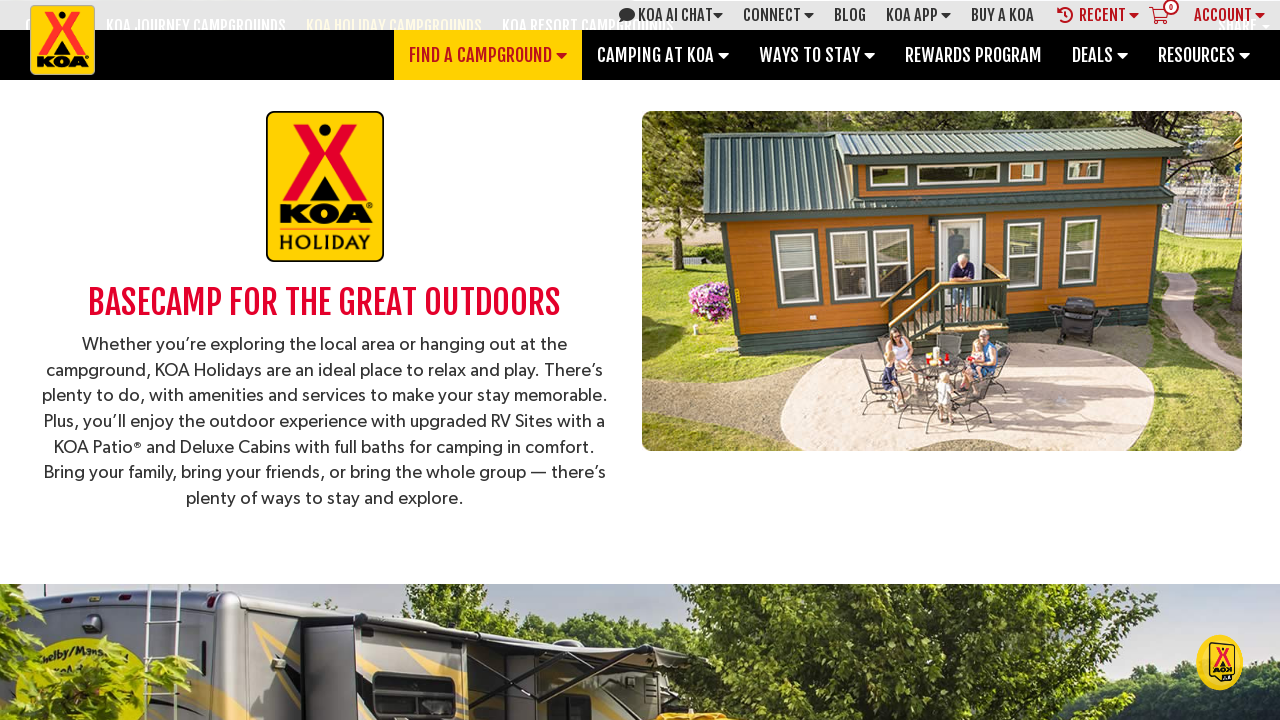

Clicked on brand filter dropdown at (330, 361) on xpath=//div[@id='brands']/div[2]/div[1]/div[2]/button[1]
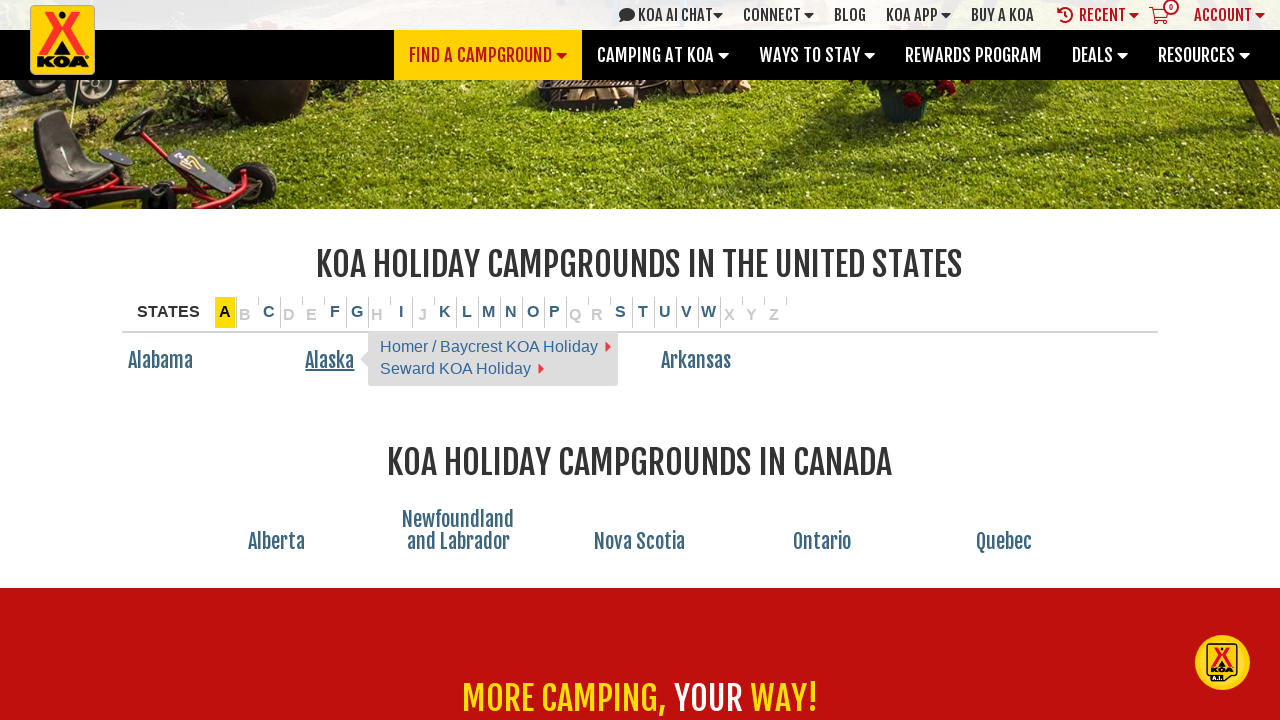

Selected first brand filter option at (489, 346) on xpath=//div[@id='brands']/div[2]/div[1]/ul[1]/li[1]/a[1]/span[1]
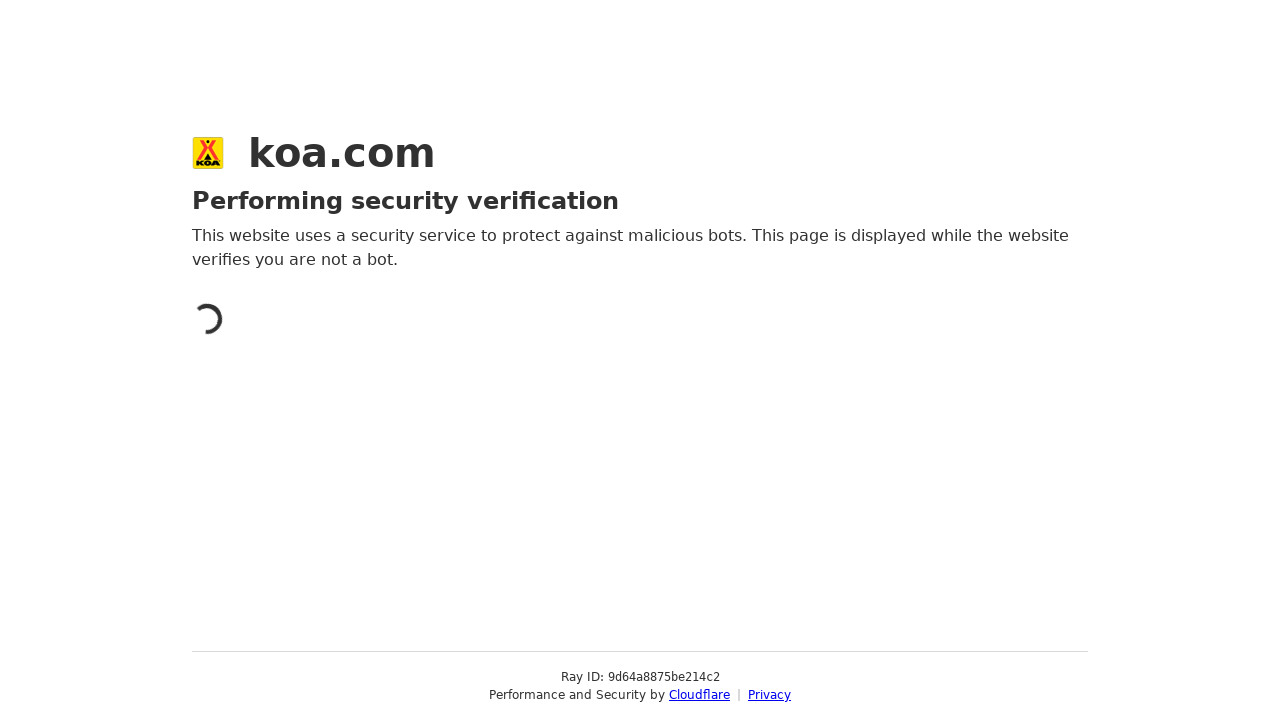

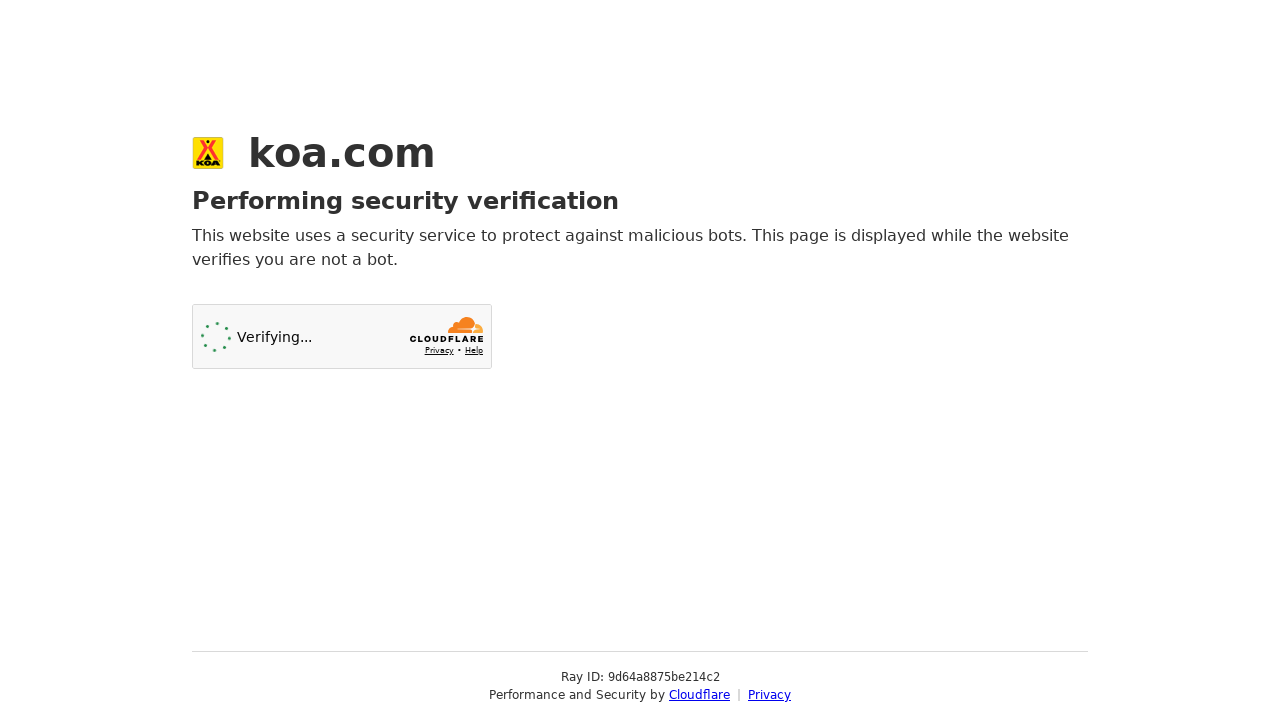